Tests that the topics home page loads correctly by verifying the page identifier

Starting URL: https://www.gcores.com/topics/home

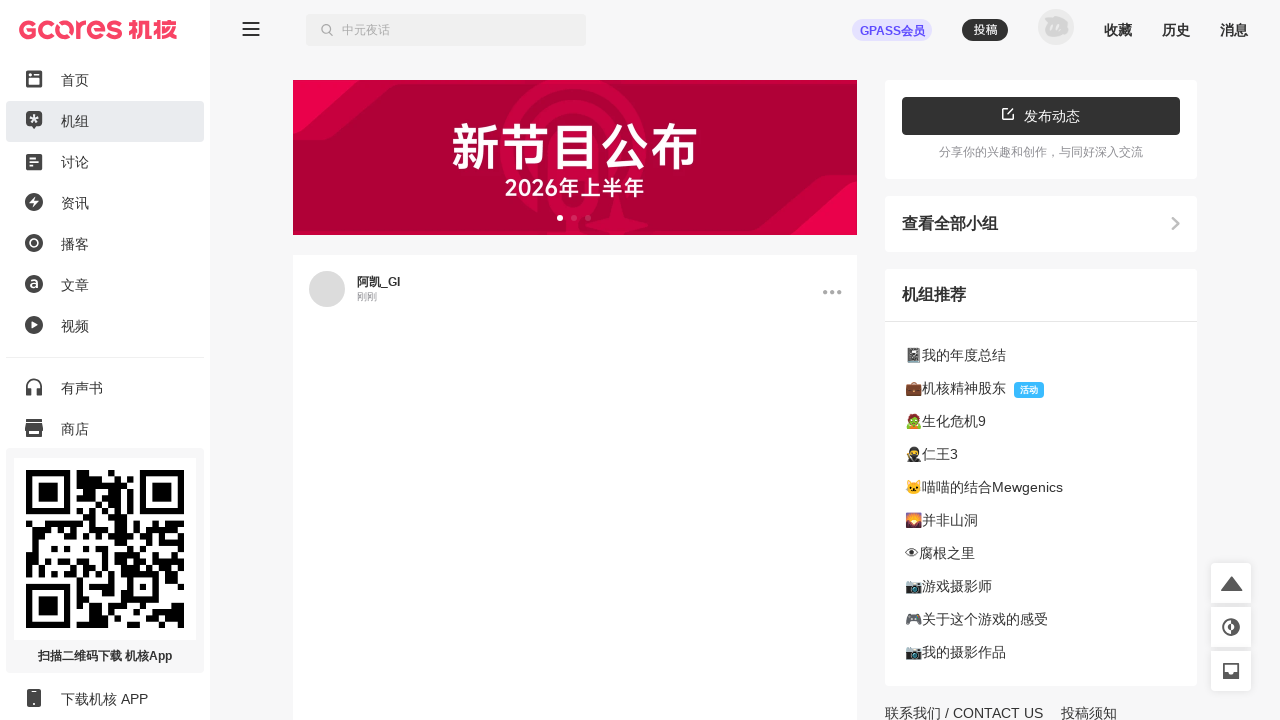

Waited for main app container (#app_inner) to load
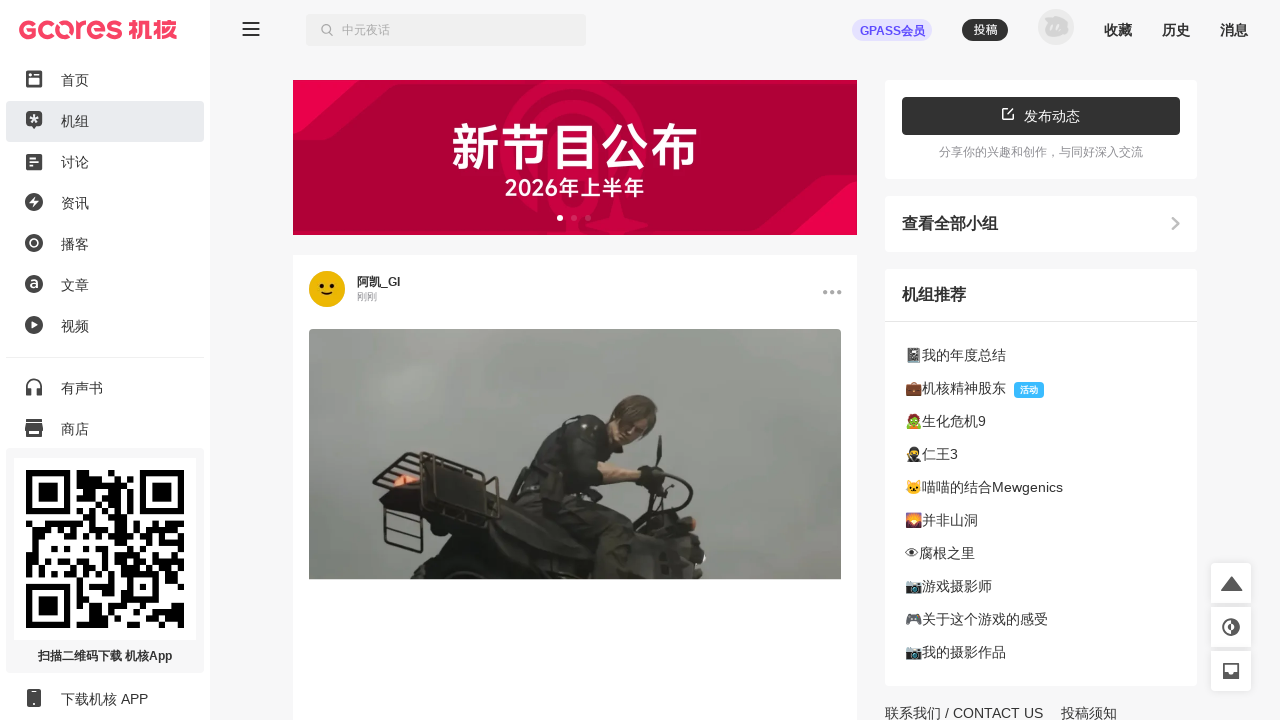

Located main app container element
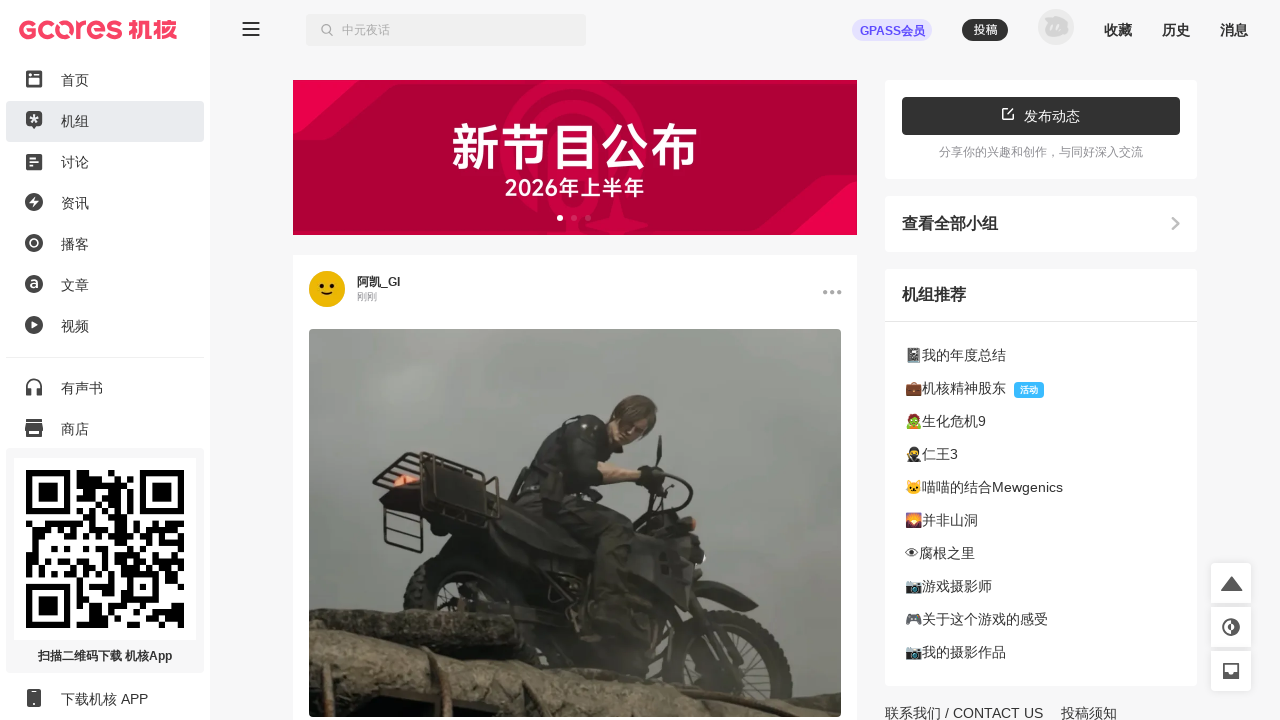

Verified page identifier: data-page-name attribute equals 'topicsHome'
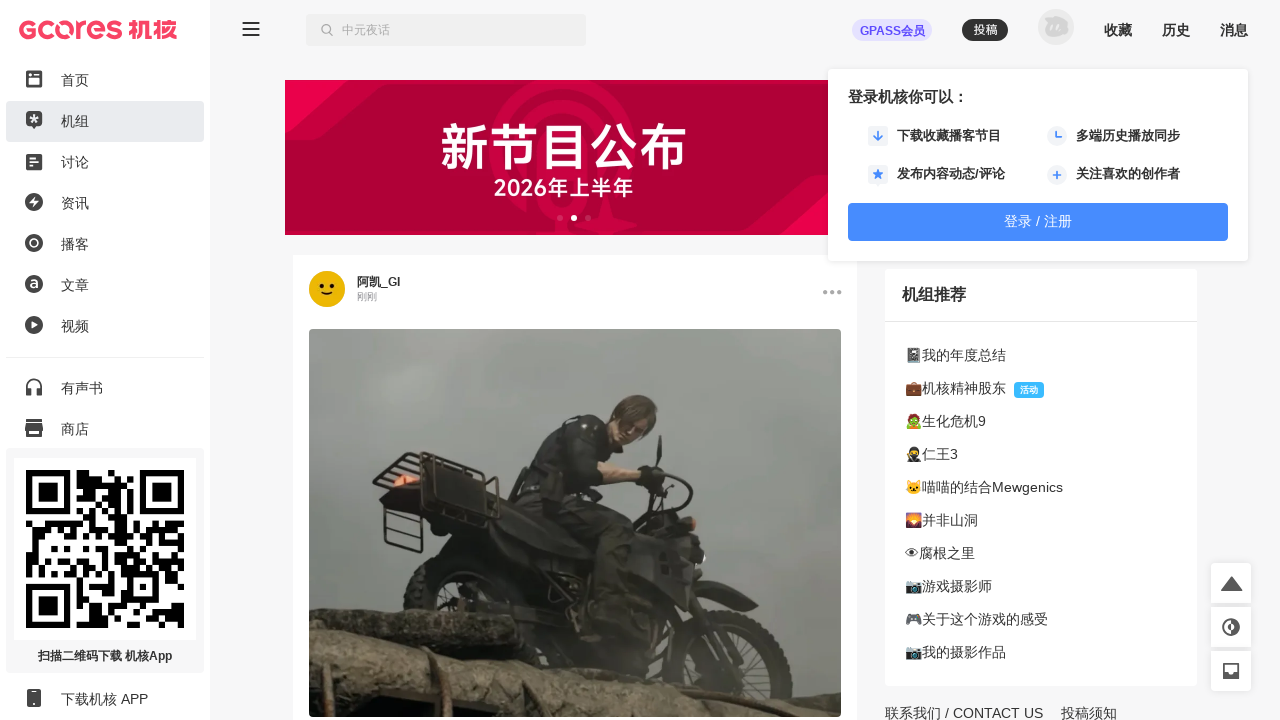

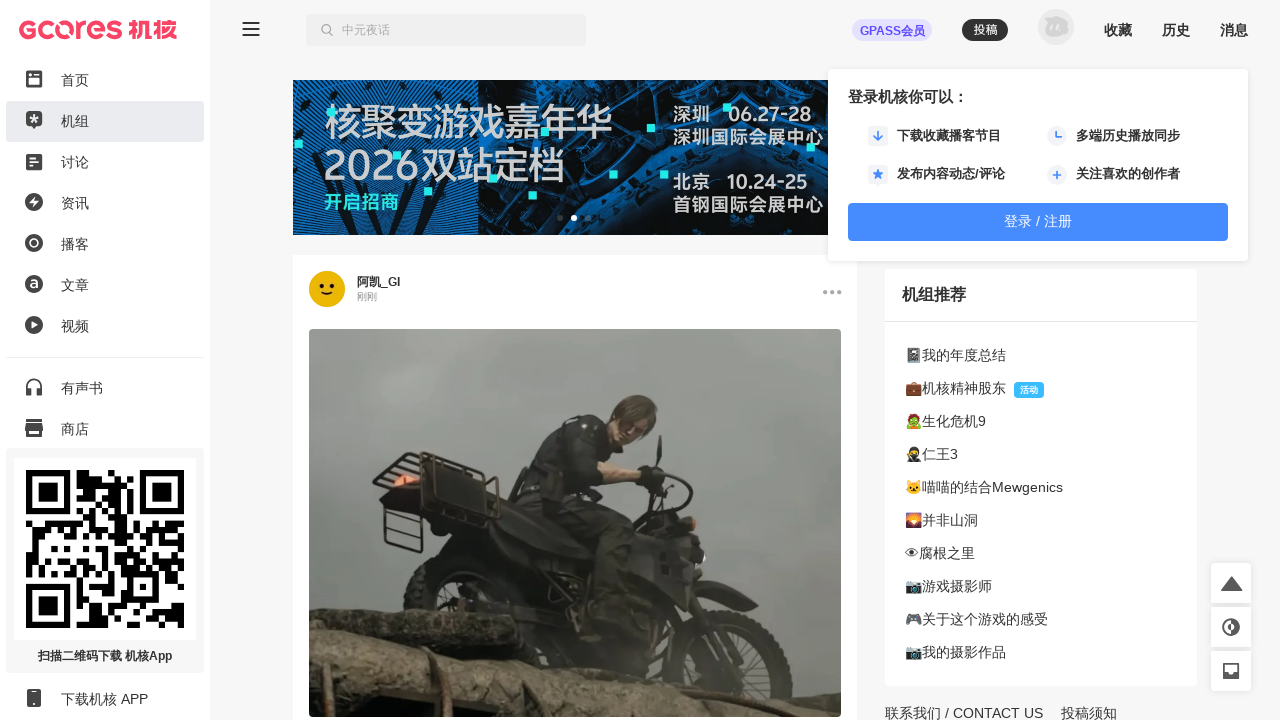